Searches for "Selenium" in the search bar

Starting URL: https://books-pwakit.appspot.com/

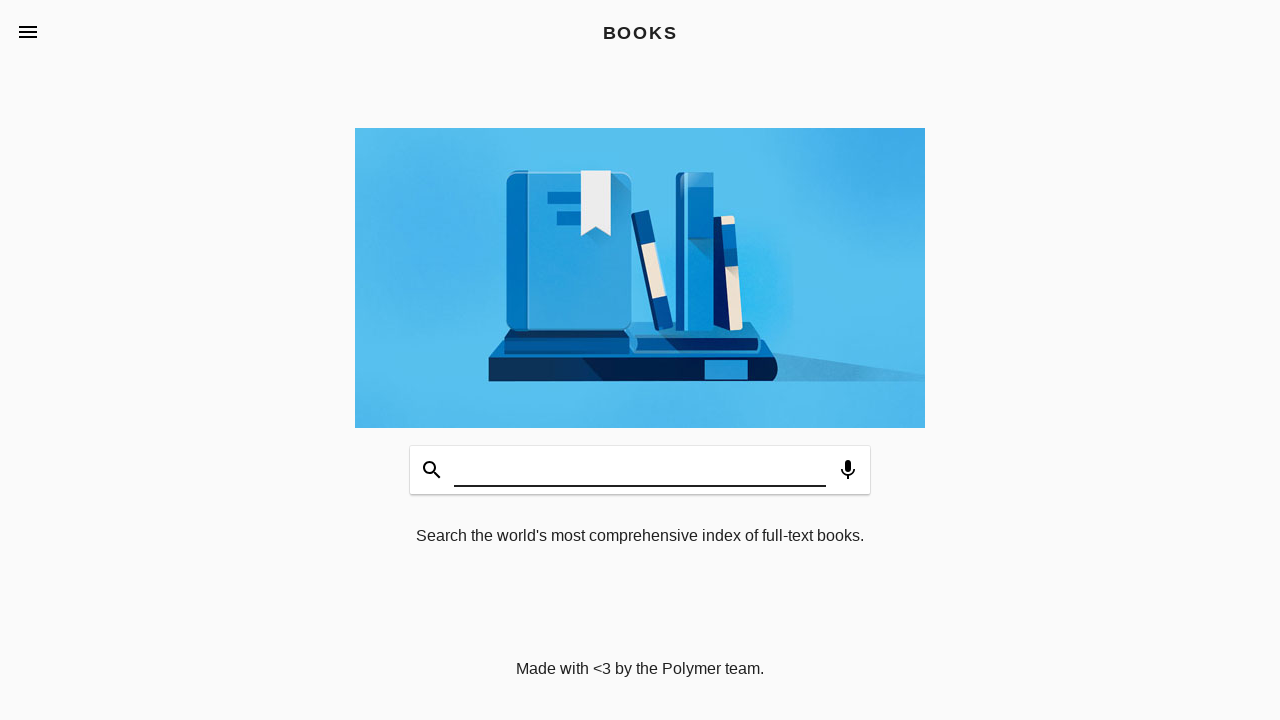

Filled search field with 'Selenium' on #input
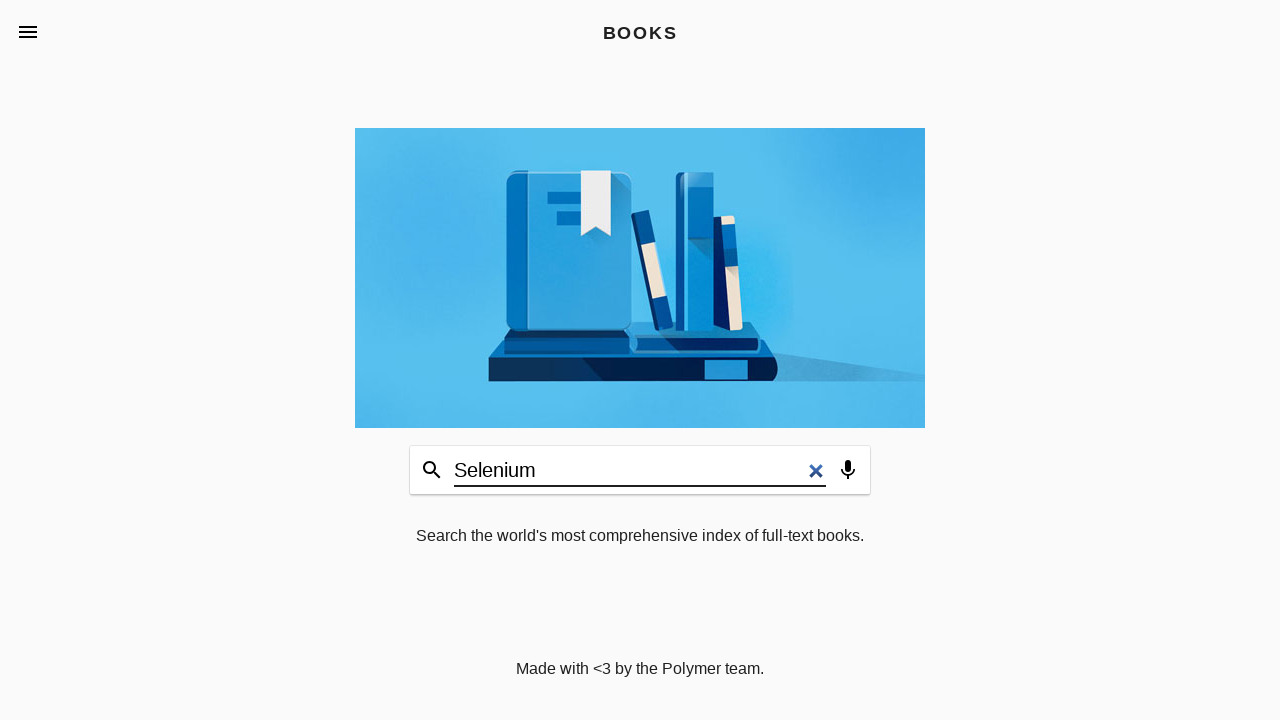

Pressed Enter to submit search for 'Selenium' on #input
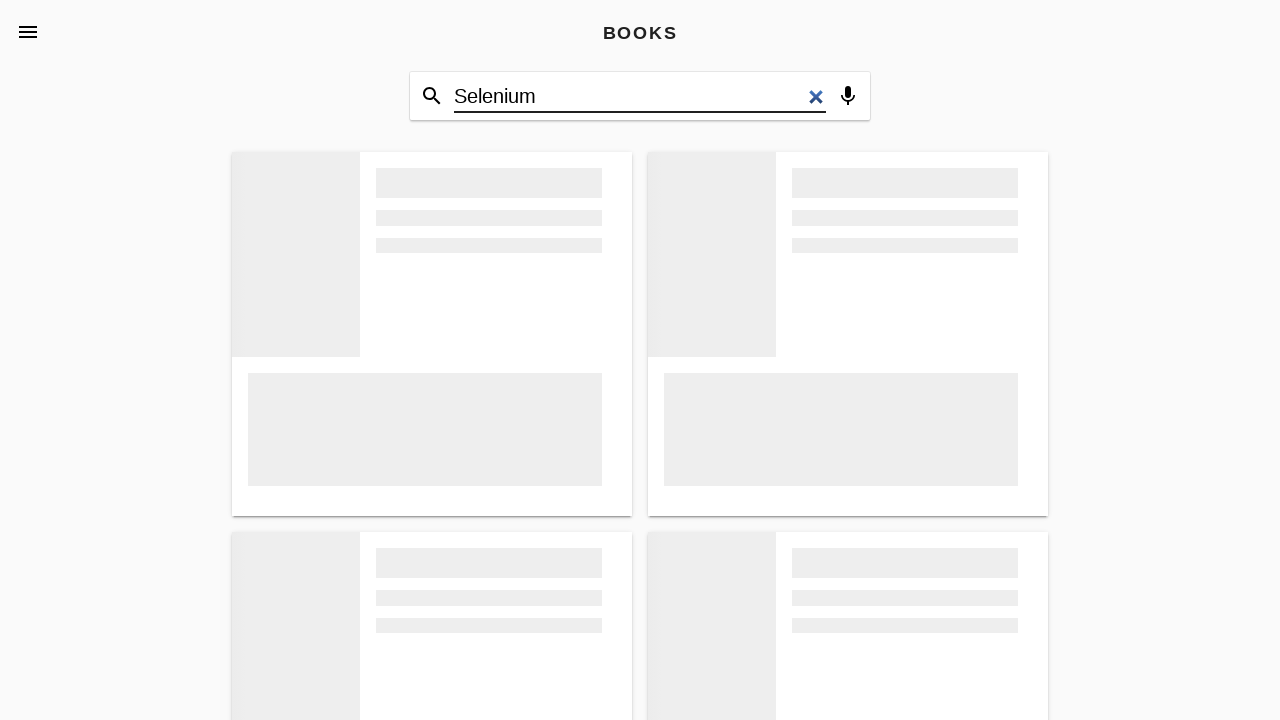

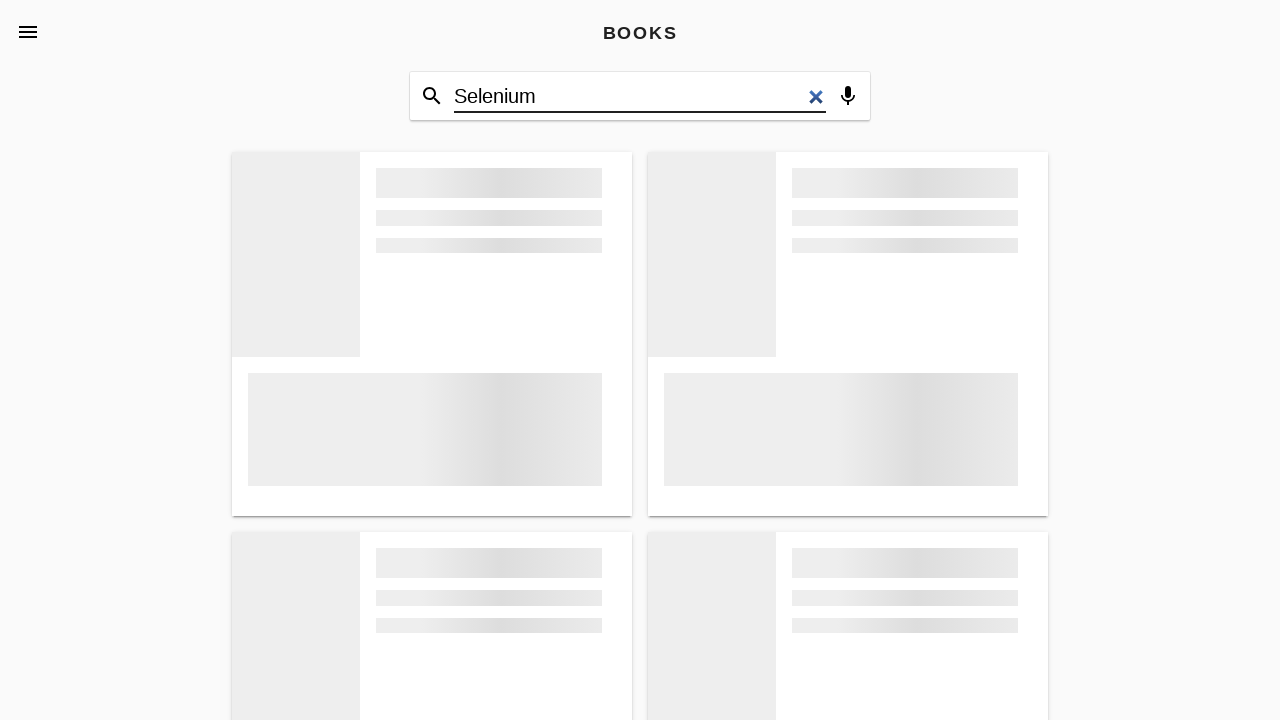